Verifies that the "Log In" button on the NextBaseCRM login page displays the expected text "Log In" by checking the button's value attribute.

Starting URL: https://login1.nextbasecrm.com/

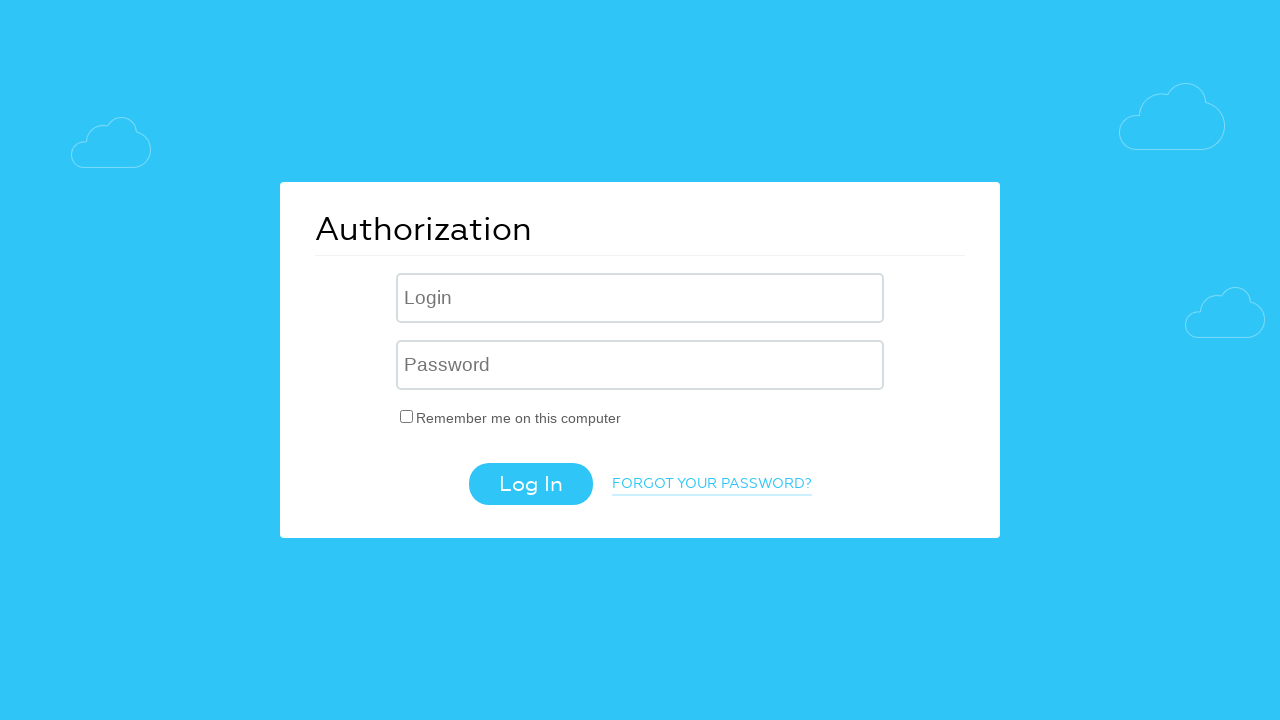

Located the Log In button using CSS selector input[type='submit']
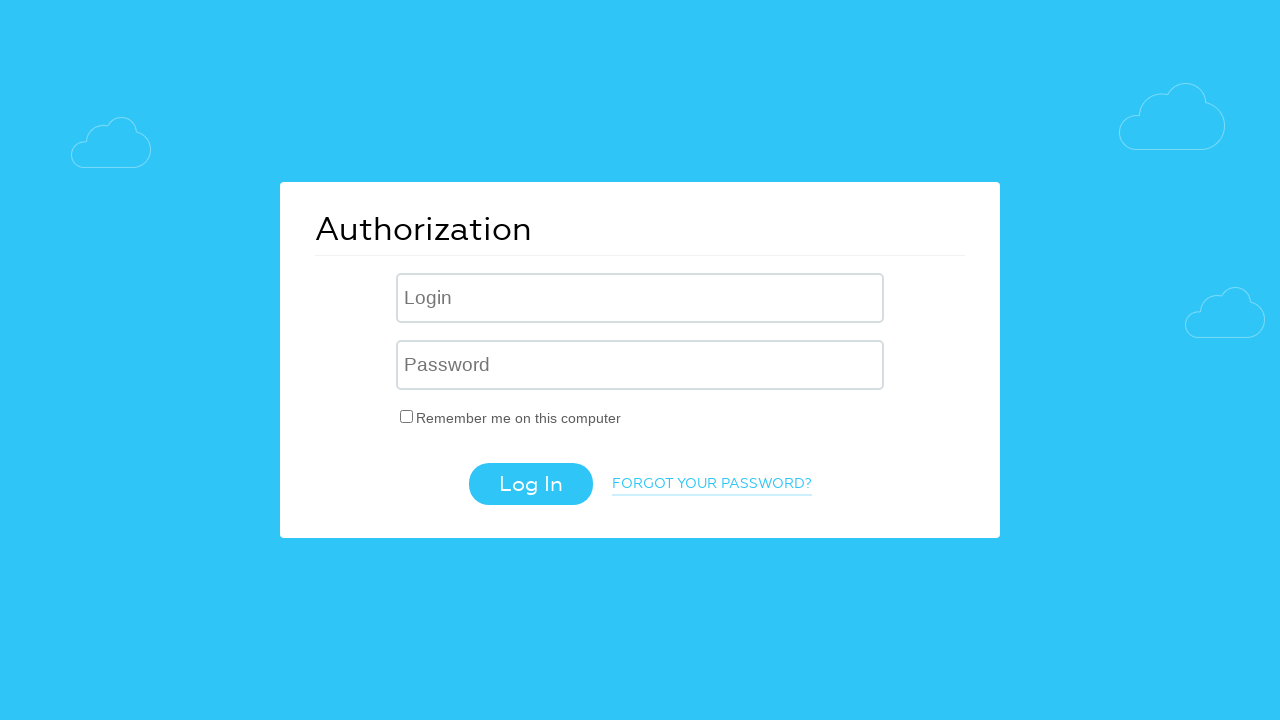

Retrieved the value attribute from the Log In button
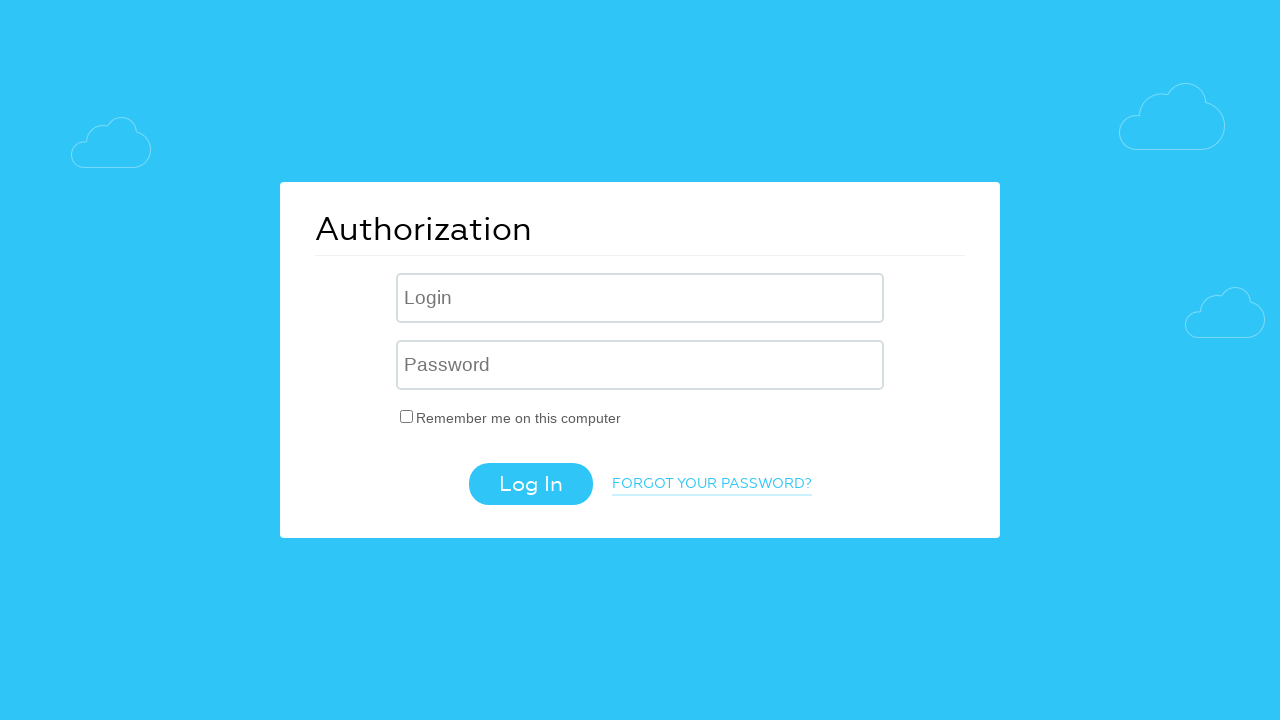

Log In button text verification PASSED - button displays 'Log In' as expected
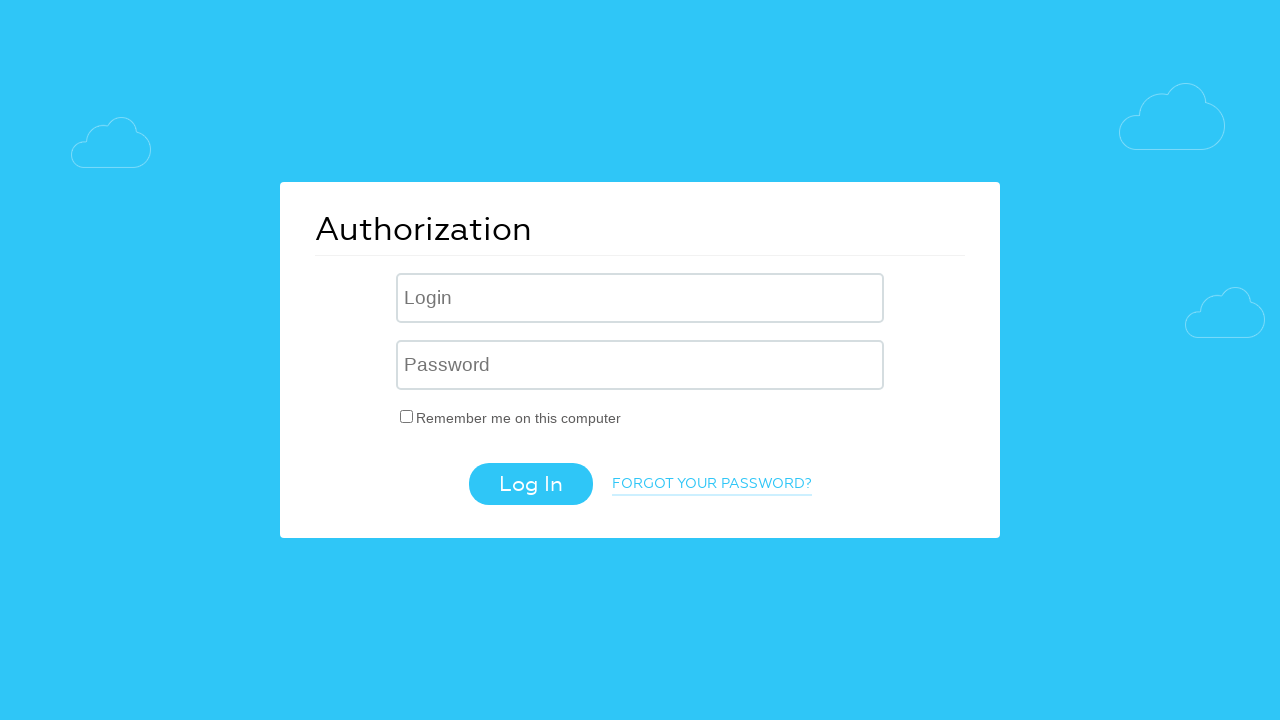

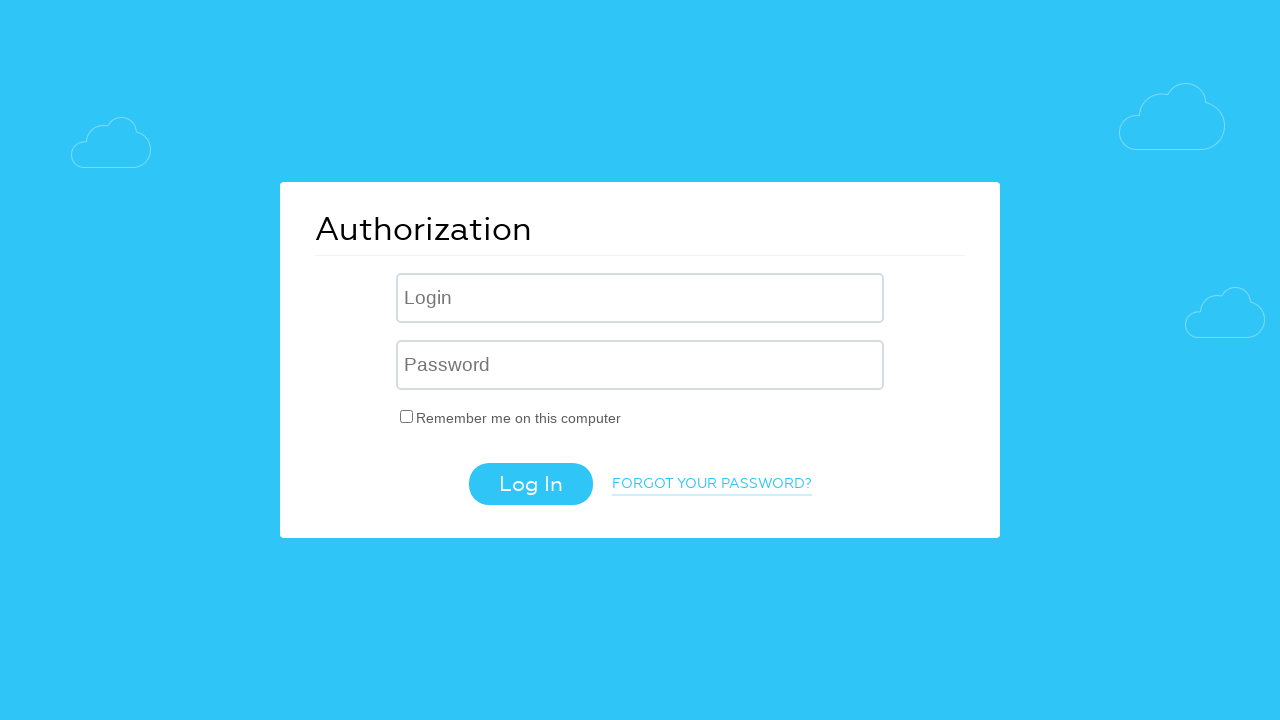